Navigates to CMS portal and verifies that the login submit button is displayed on the page

Starting URL: https://portal.cms.gov/portal/

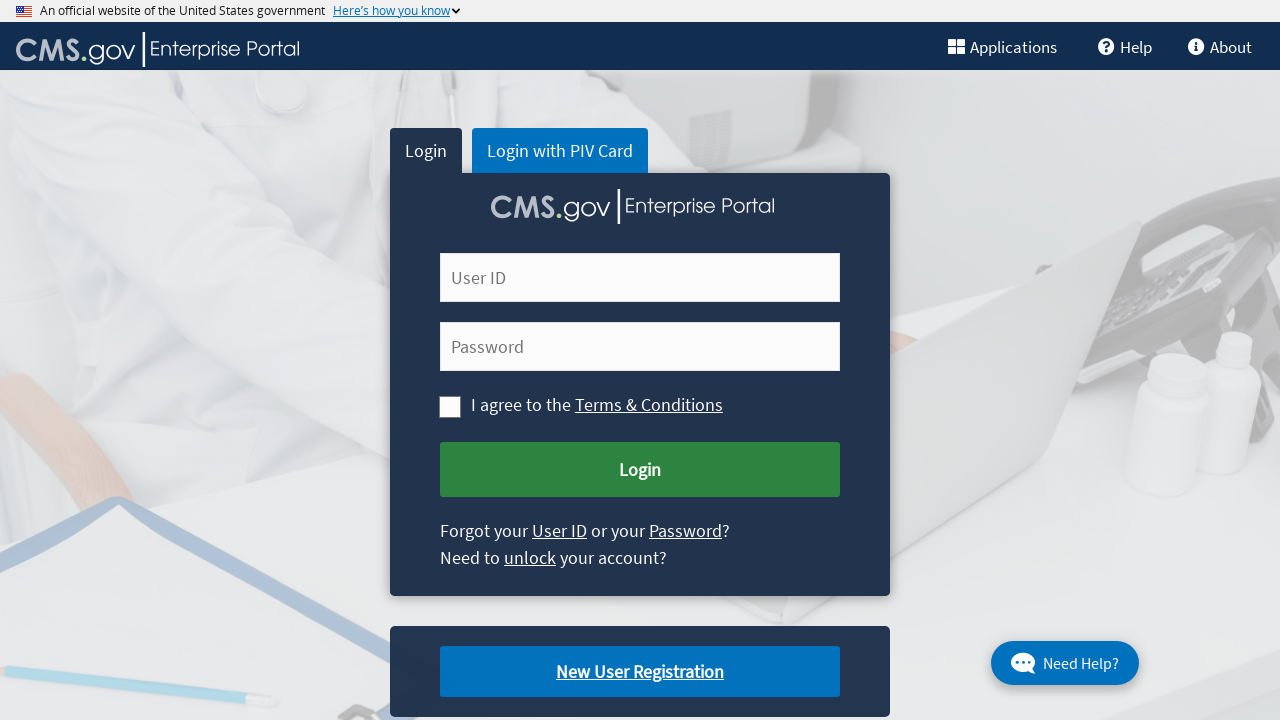

Navigated to CMS portal home page
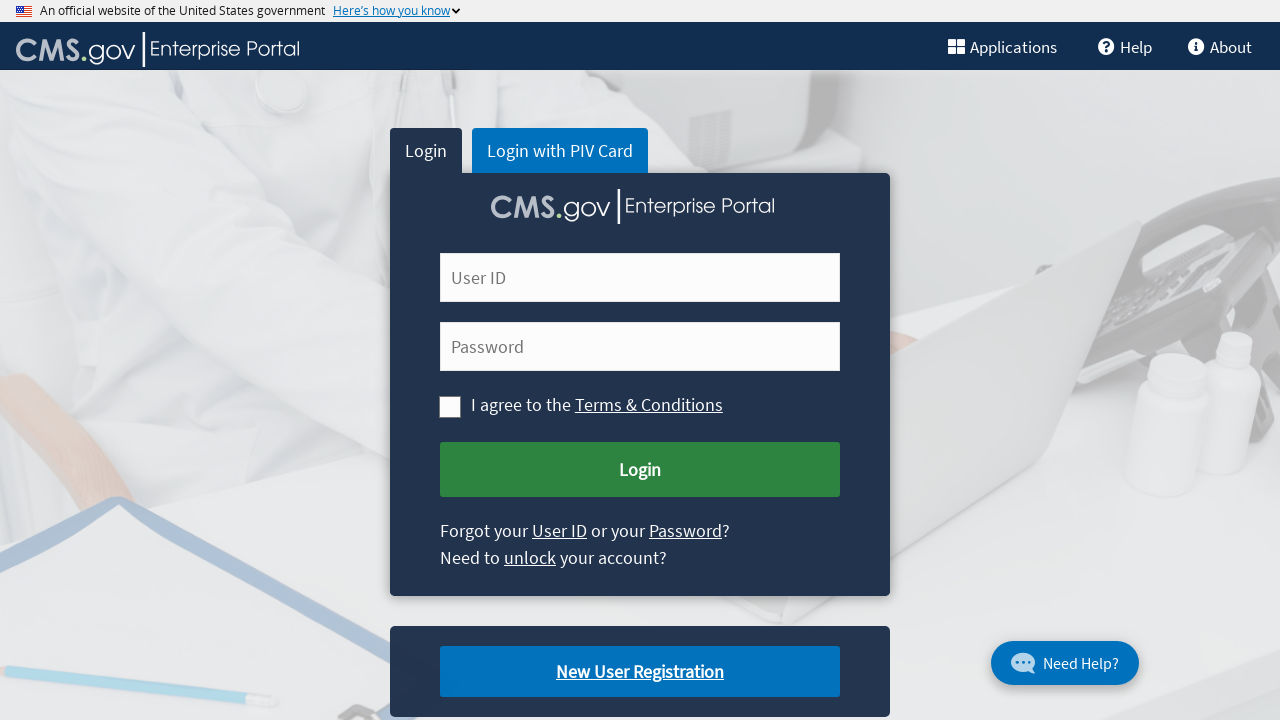

Login submit button is visible on the page
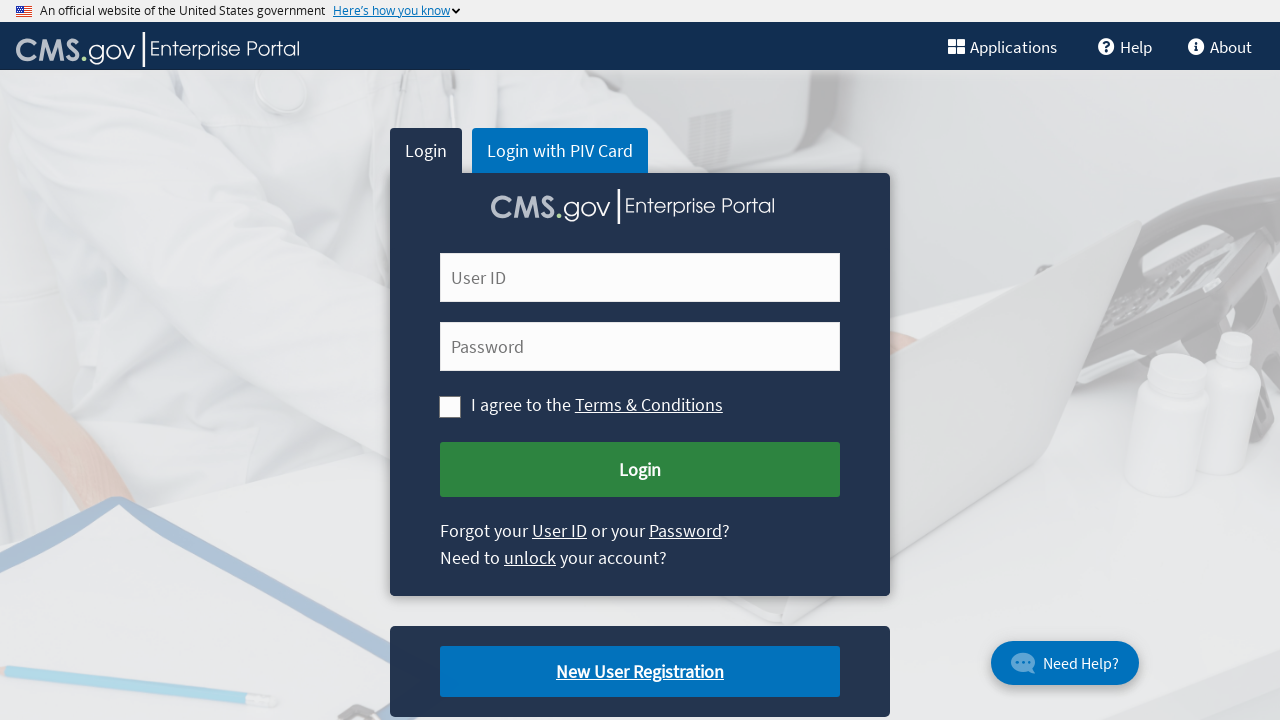

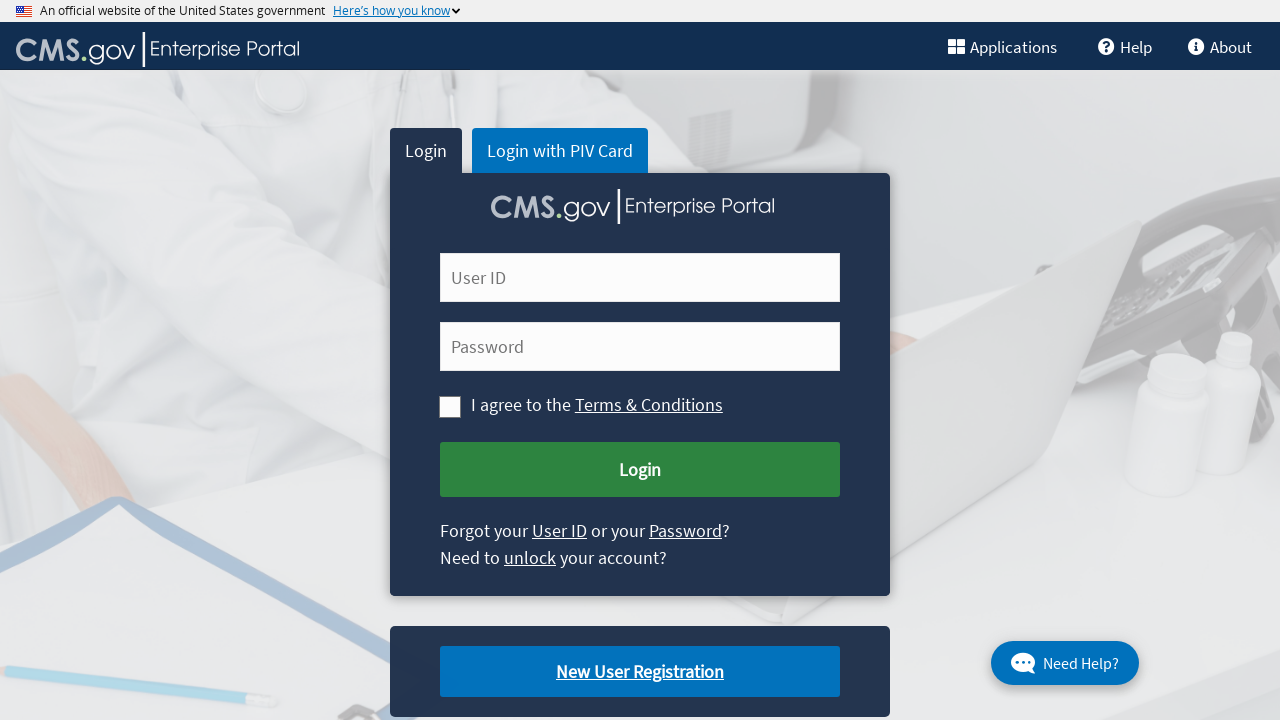